Fills the required fields of a practice form (first name, last name, gender, mobile number) and submits it, then verifies the confirmation message appears.

Starting URL: https://demoqa.com/automation-practice-form

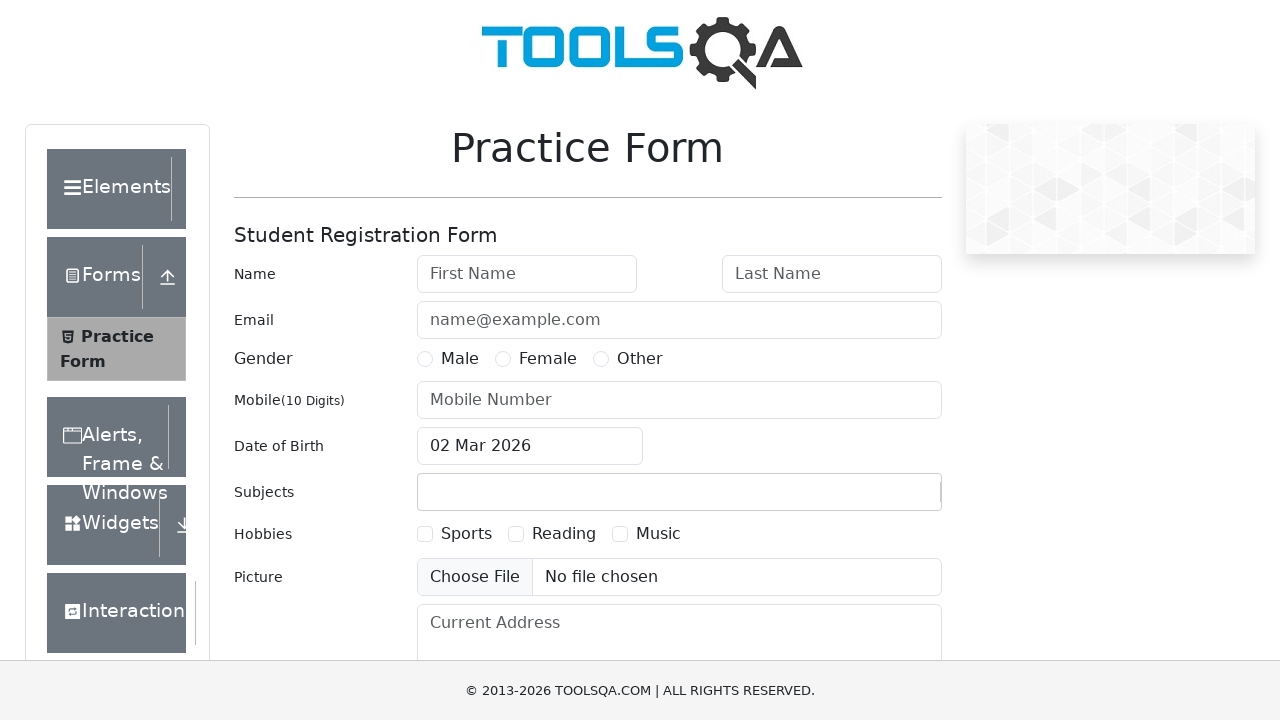

Filled first name field with 'Ilya' on #firstName
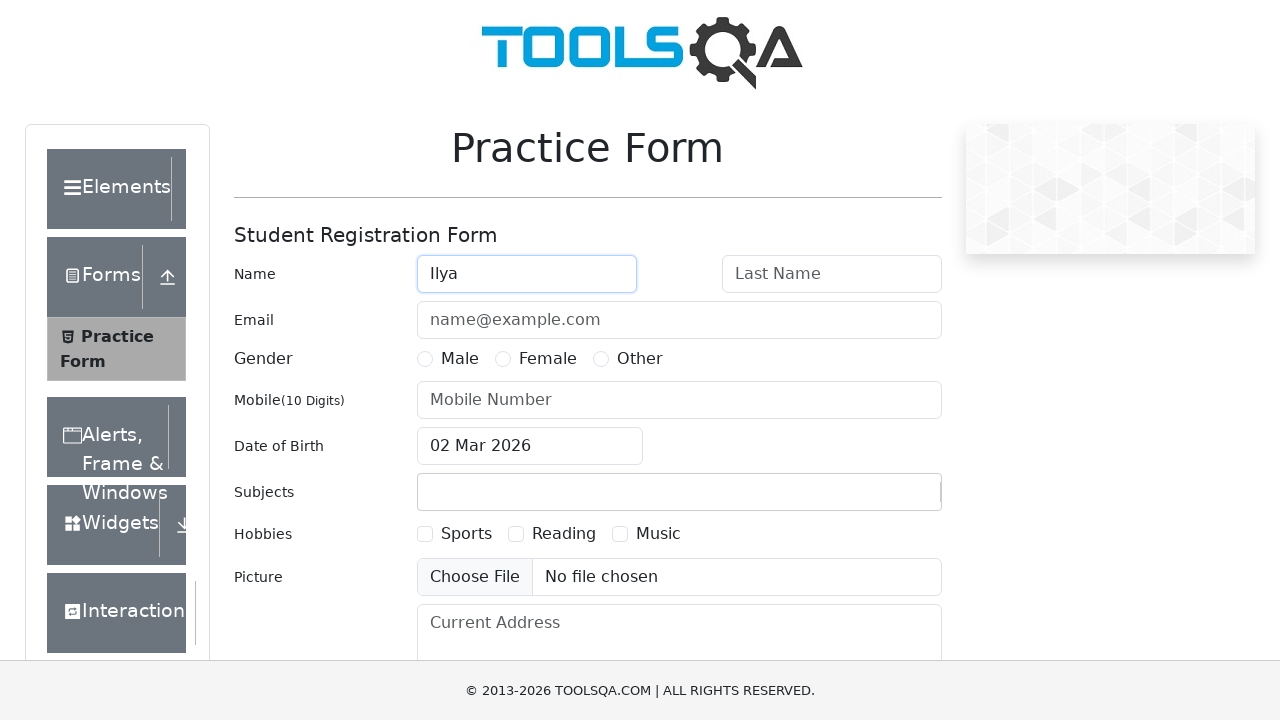

Filled last name field with 'Varlamov' on #lastName
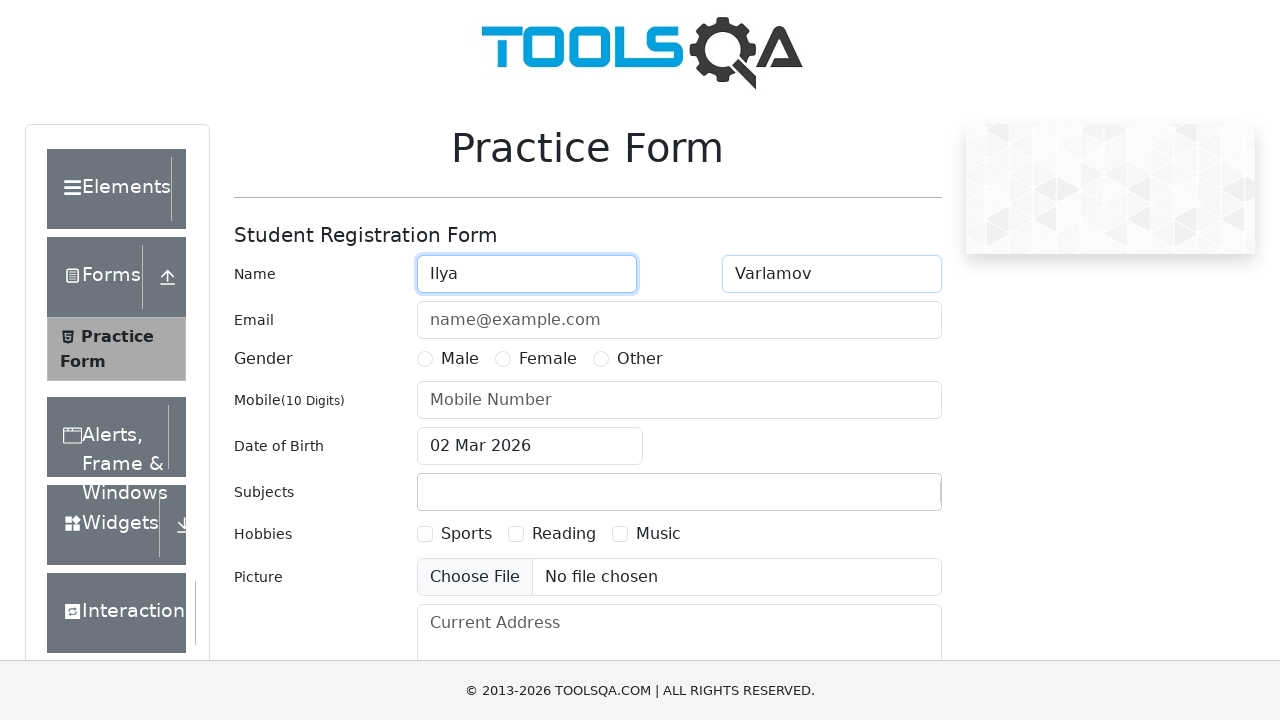

Selected 'Other' gender option at (640, 359) on label[for='gender-radio-3']
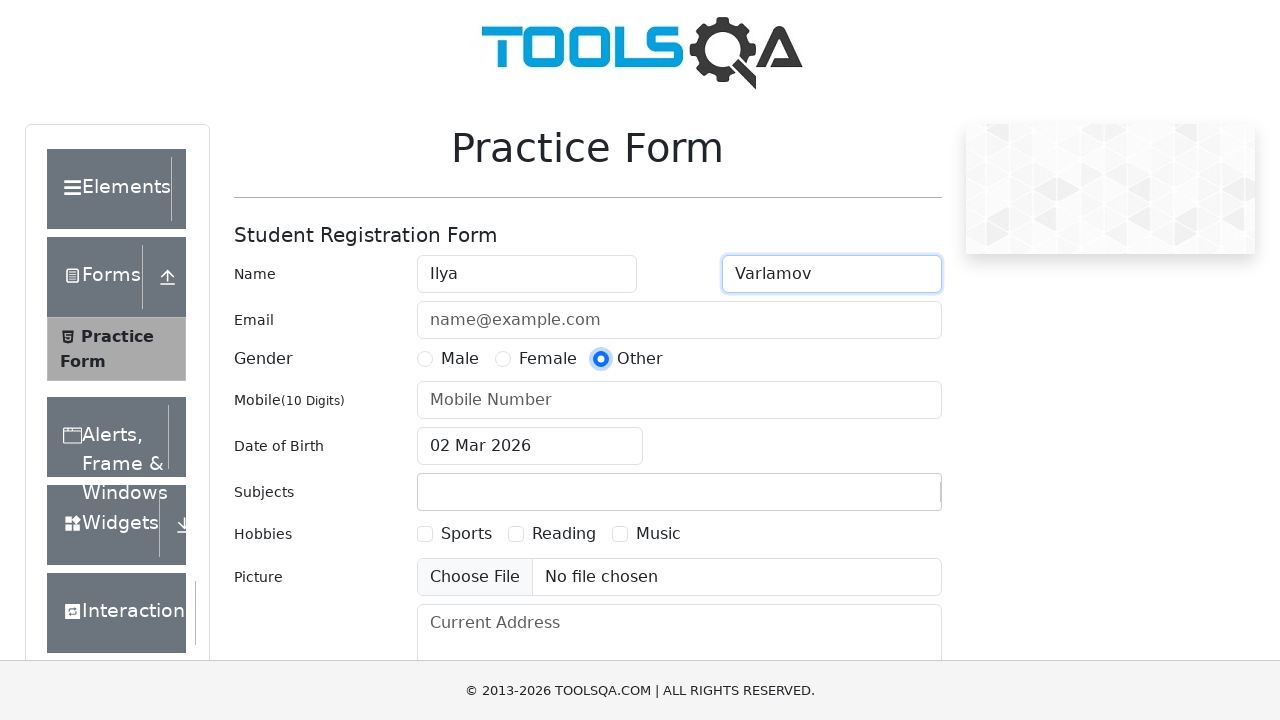

Filled mobile number field with '1234567890' on #userNumber
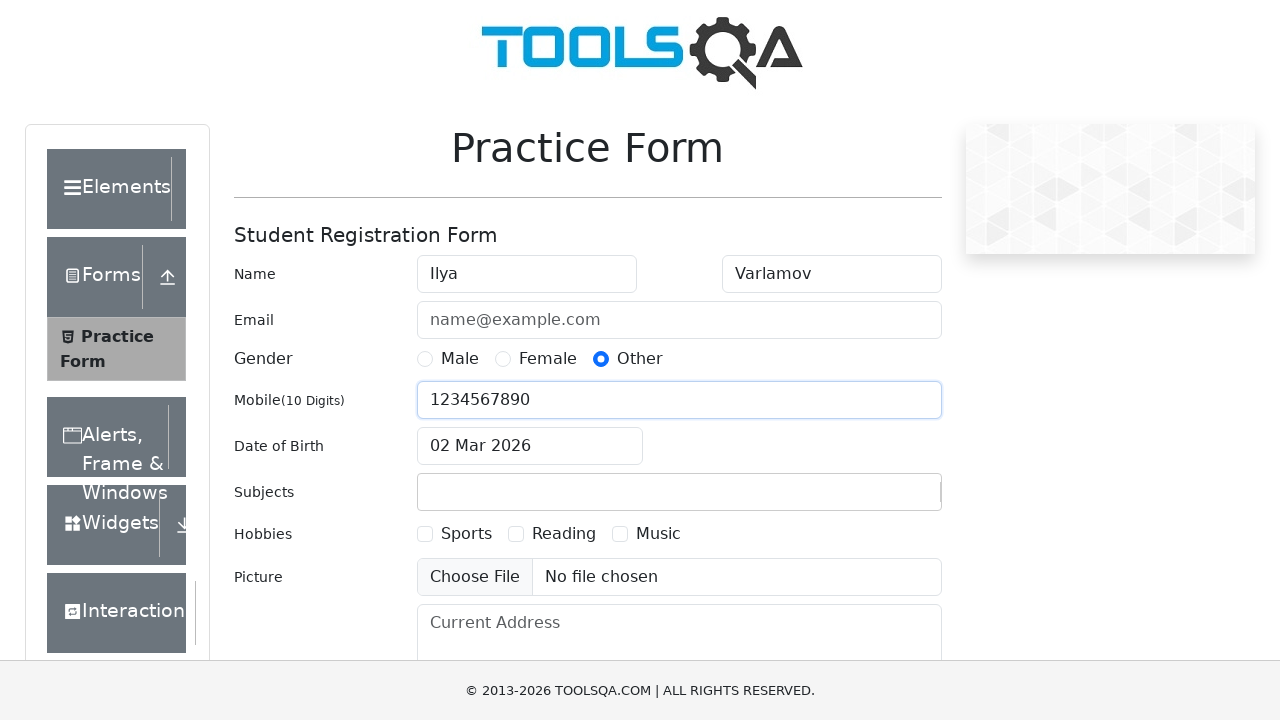

Clicked submit button to submit the form at (885, 499) on #submit
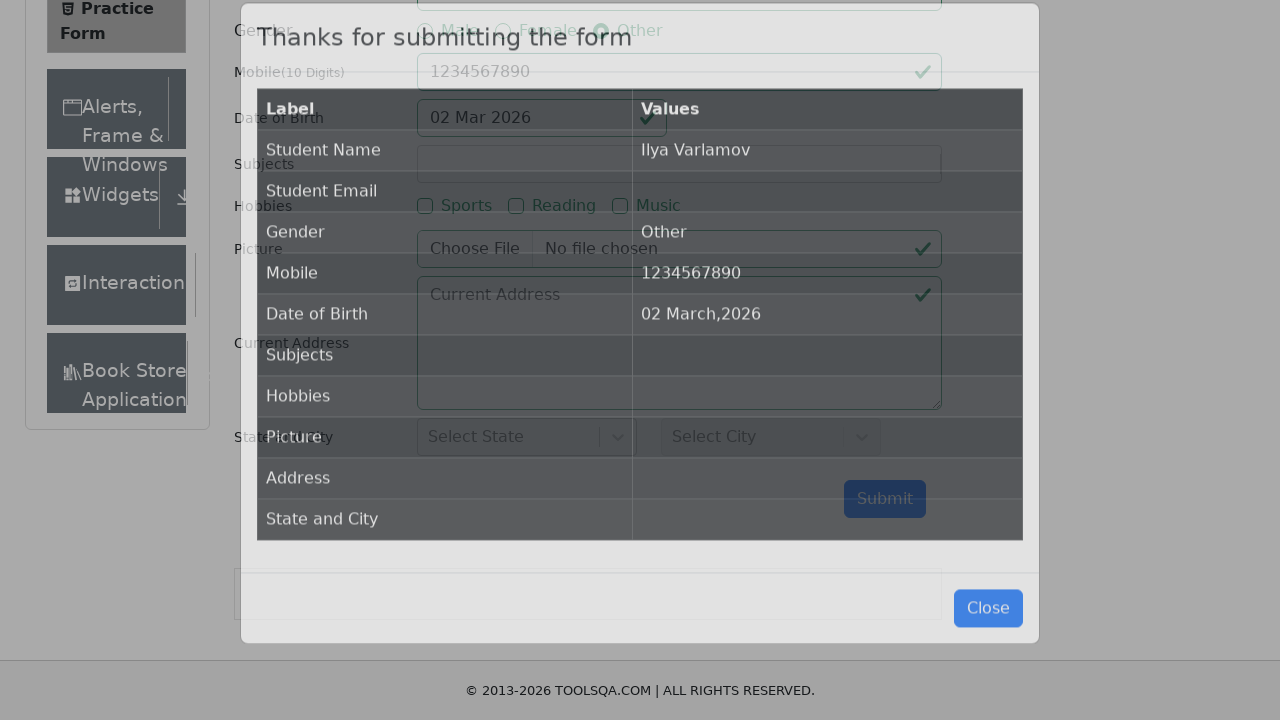

Confirmation modal appeared successfully
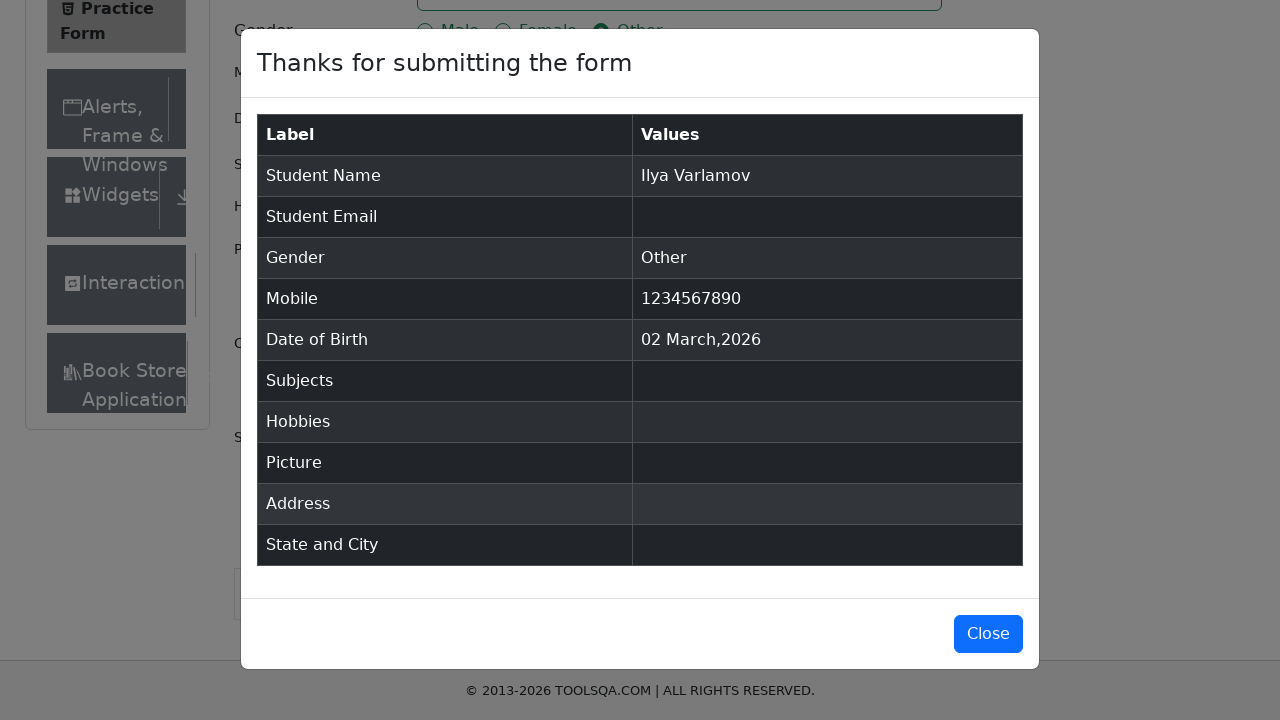

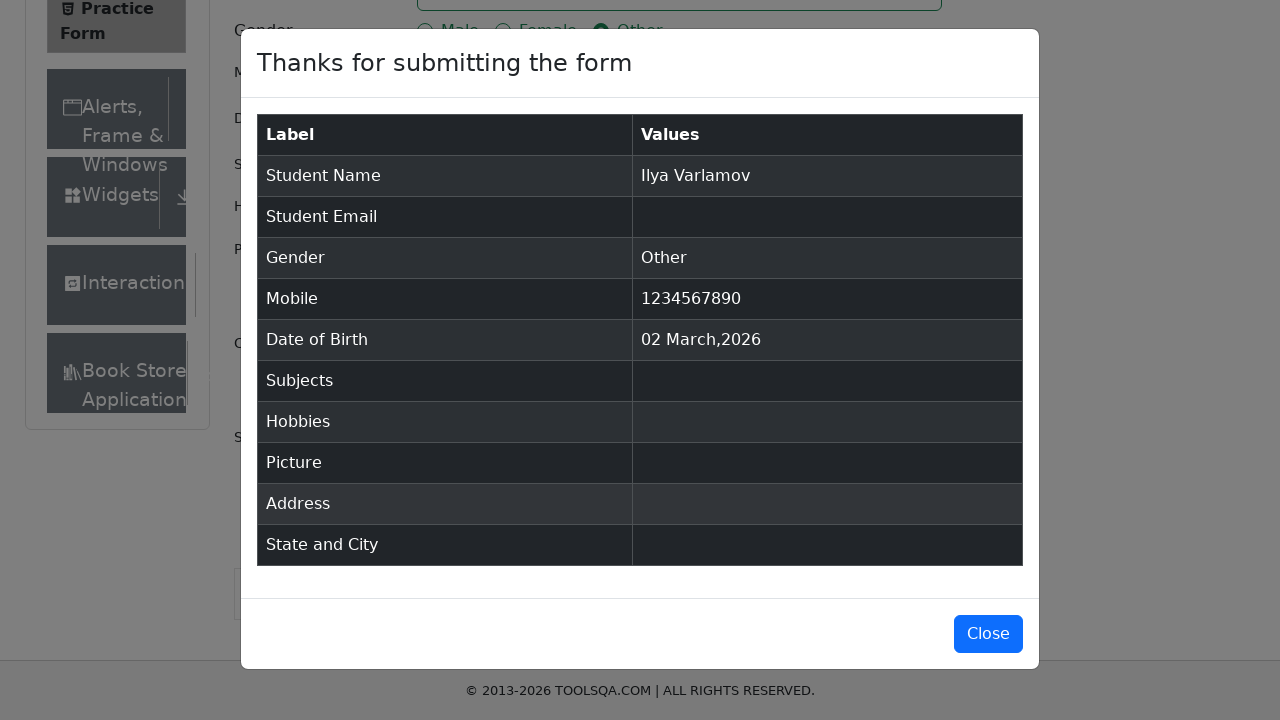